Tests keyboard key presses by sending SPACE and TAB keys to a page and verifying the displayed result text shows which key was pressed

Starting URL: http://the-internet.herokuapp.com/key_presses

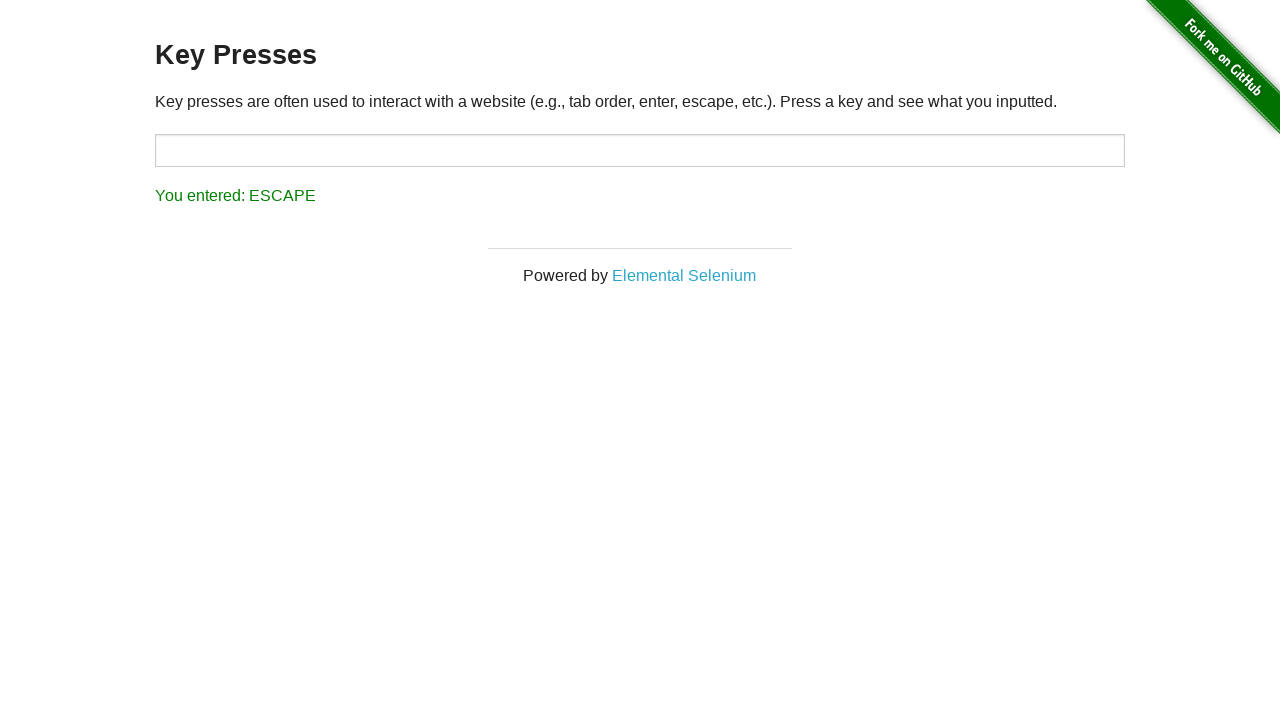

Pressed SPACE key on example element on .example
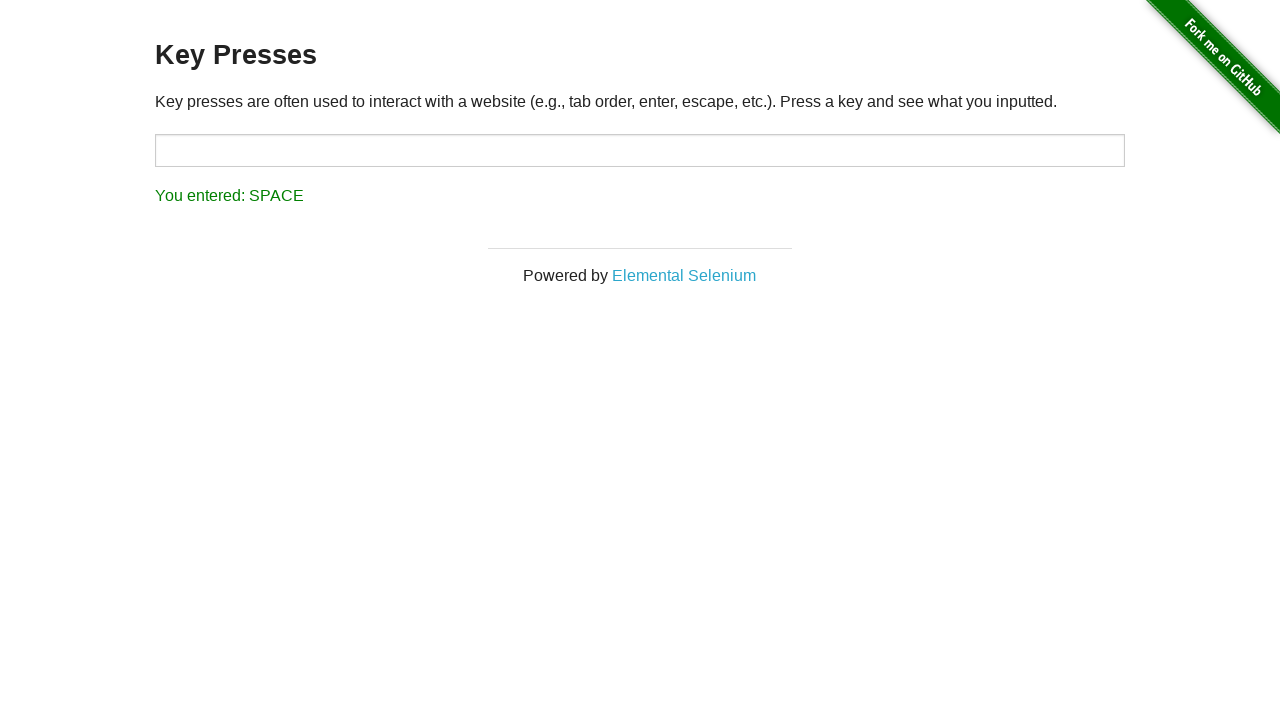

Verified result text shows SPACE key was entered
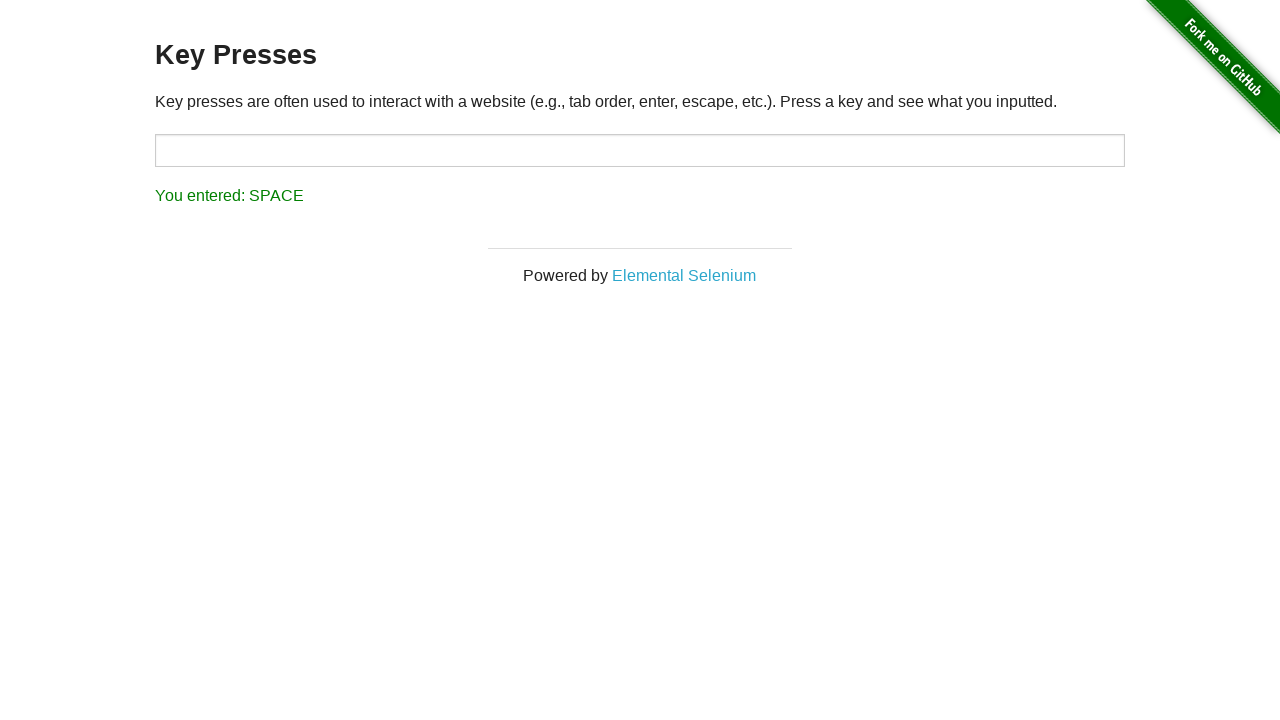

Pressed TAB key on focused element
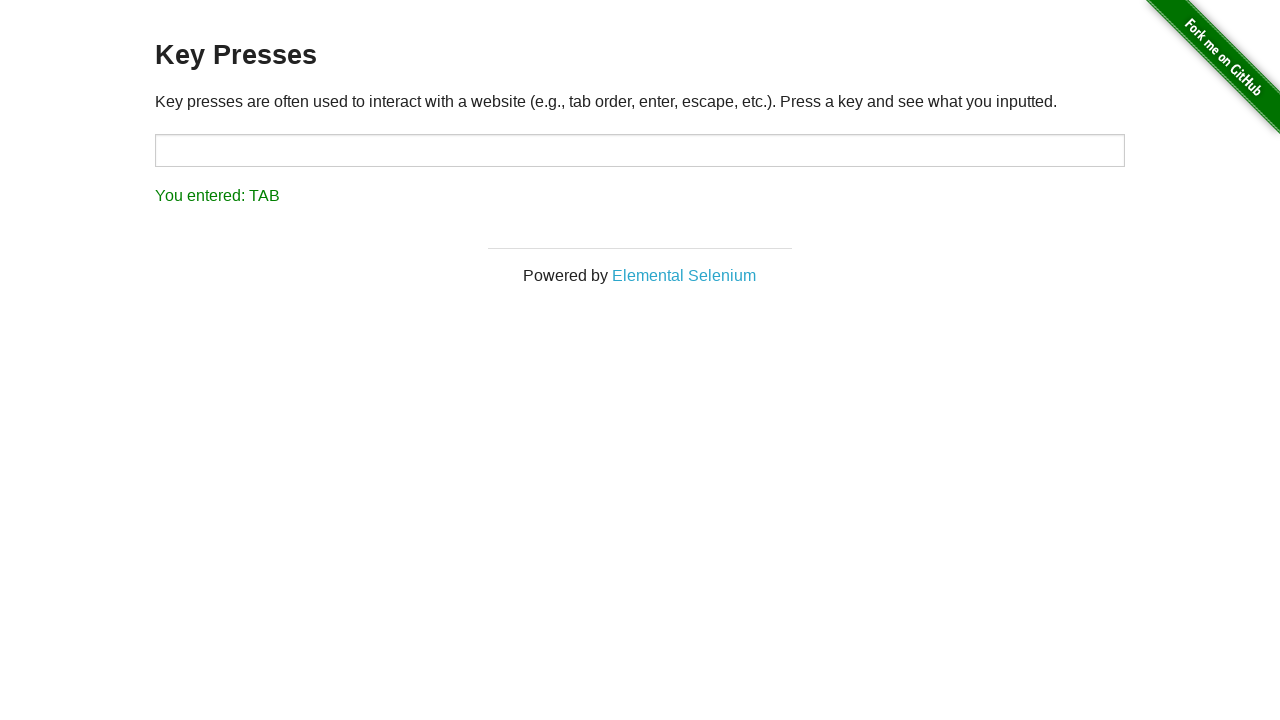

Verified result text shows TAB key was entered
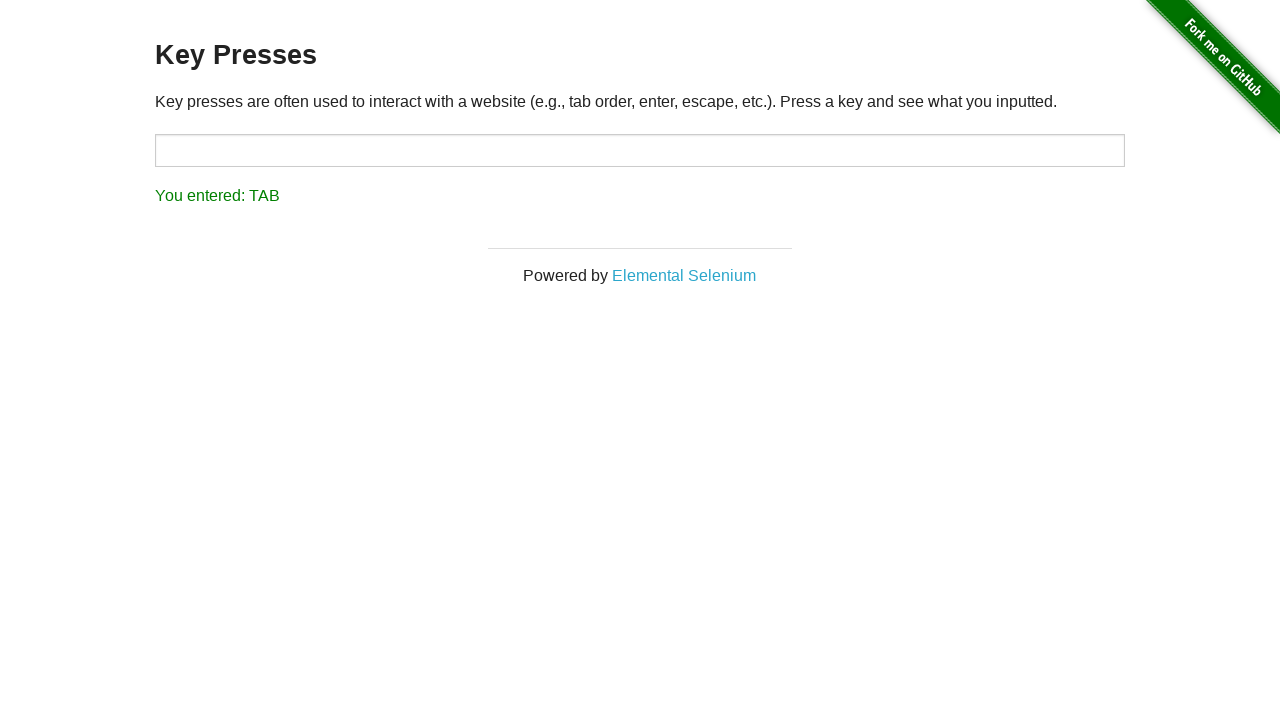

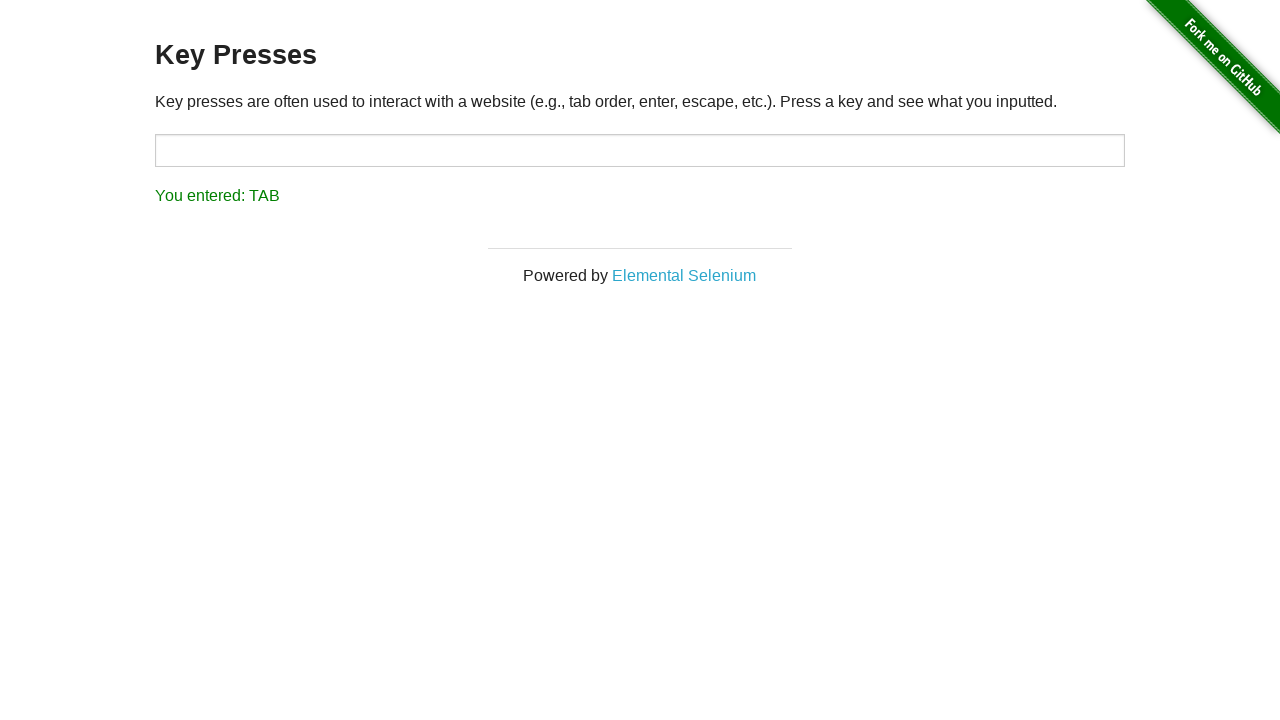